Tests the search functionality by navigating to the search page, entering "python" as a search term, and verifying that search results are returned containing the search term.

Starting URL: https://www.99-bottles-of-beer.net

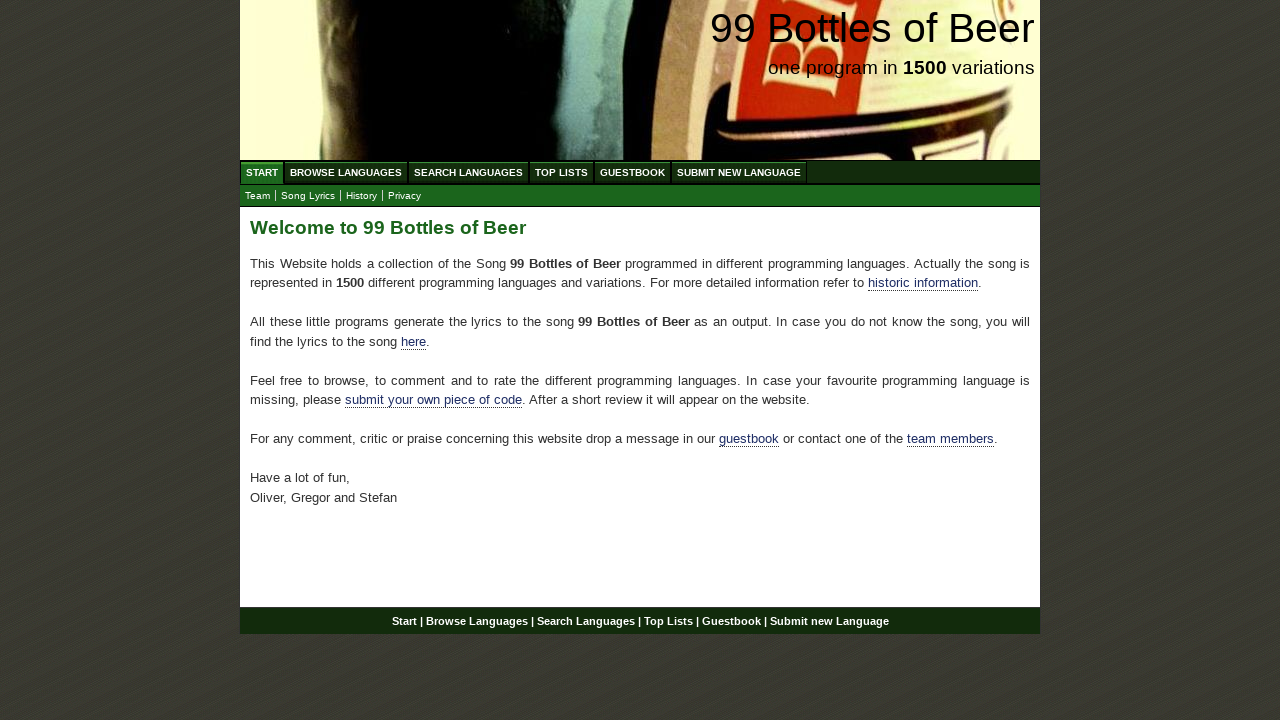

Clicked on Search Languages menu at (468, 172) on xpath=//ul[@id='menu']/li/a[@href='/search.html']
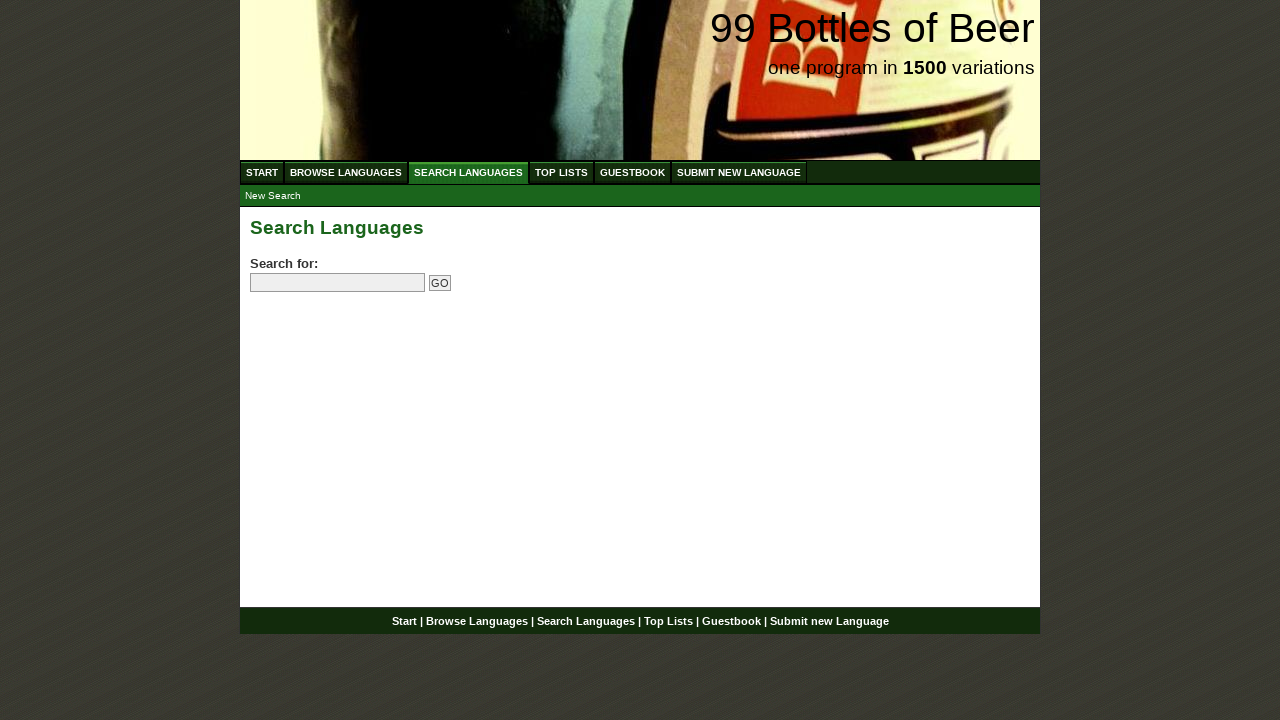

Clicked on search field at (338, 283) on input[name='search']
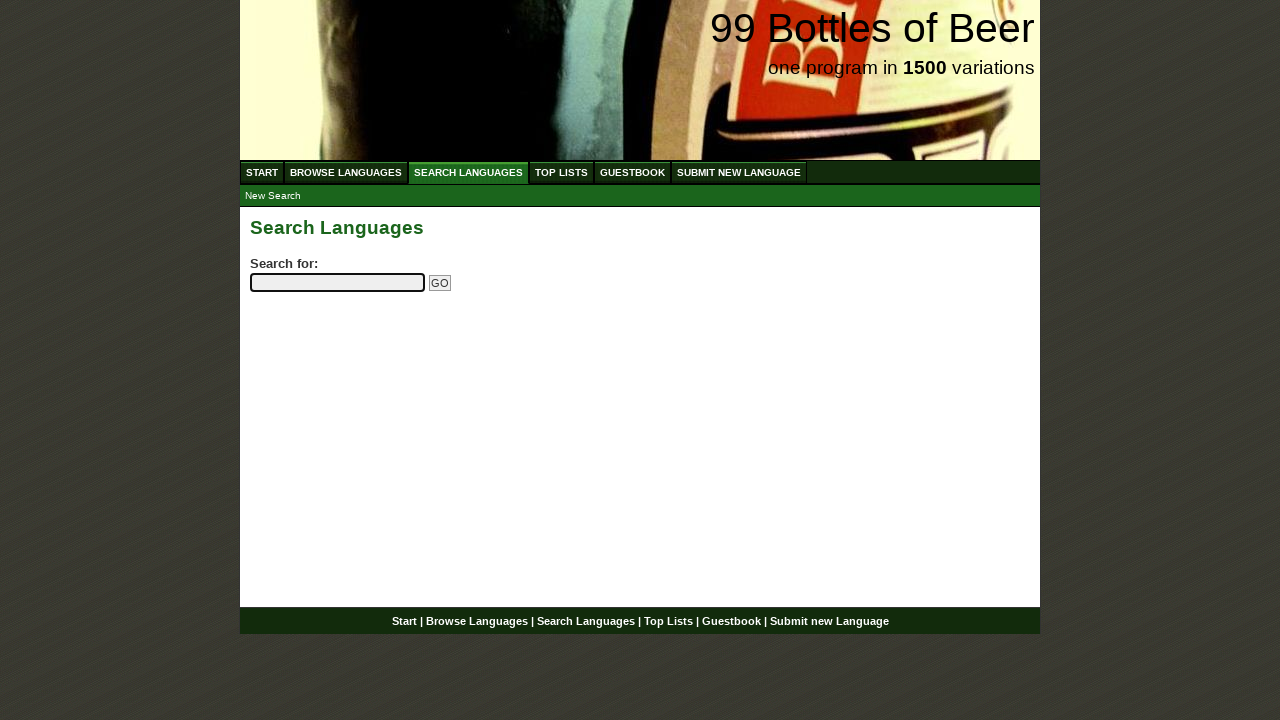

Entered 'python' in search field on input[name='search']
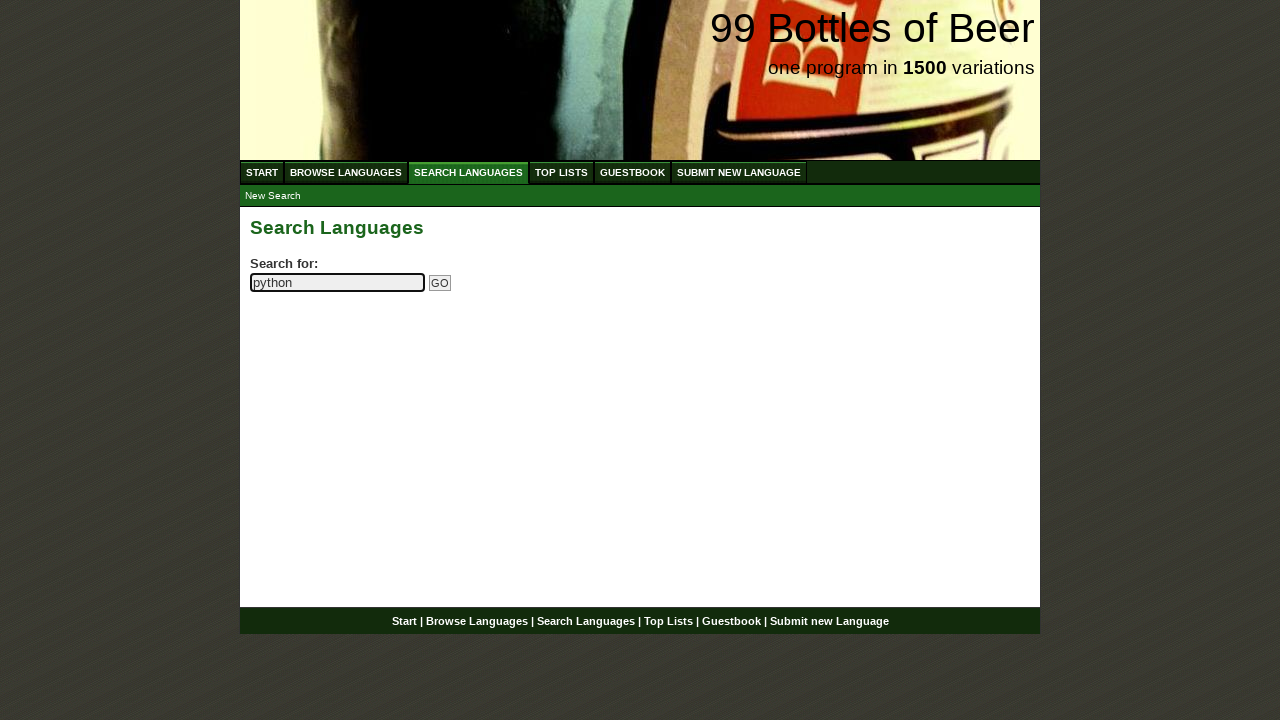

Clicked Go button to submit search at (440, 283) on input[name='submitsearch']
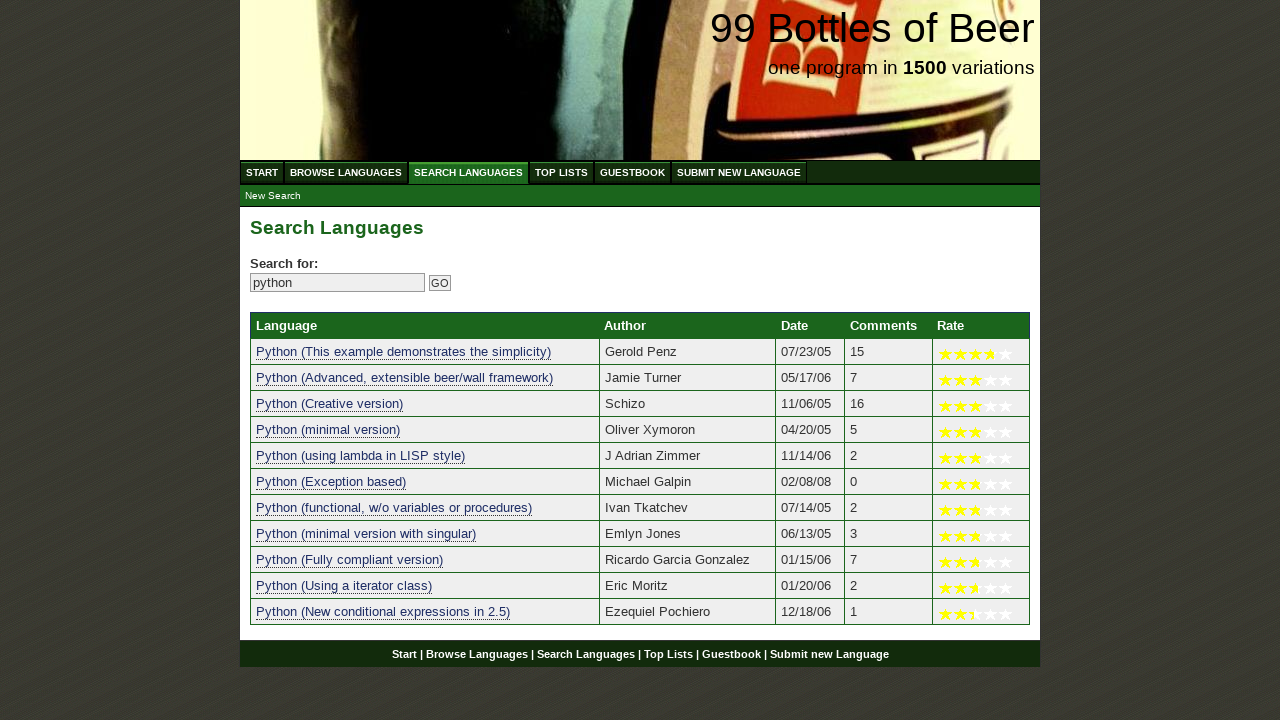

Search results table loaded with language entries
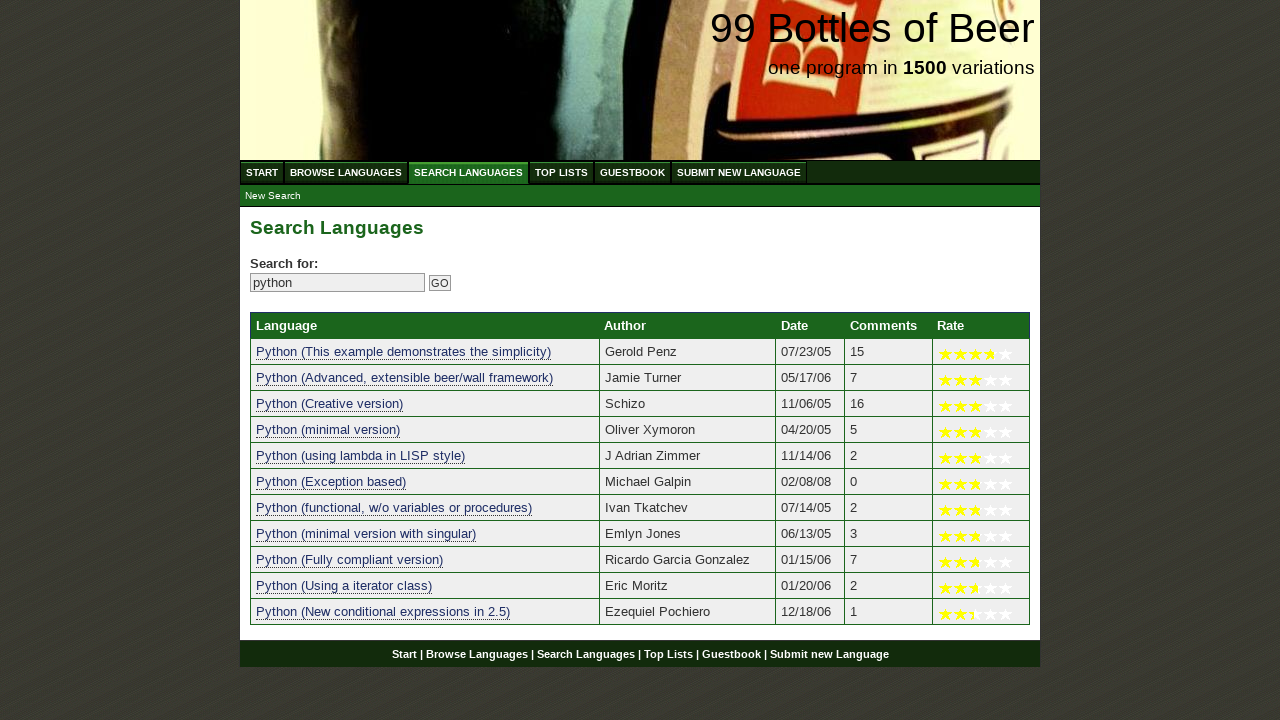

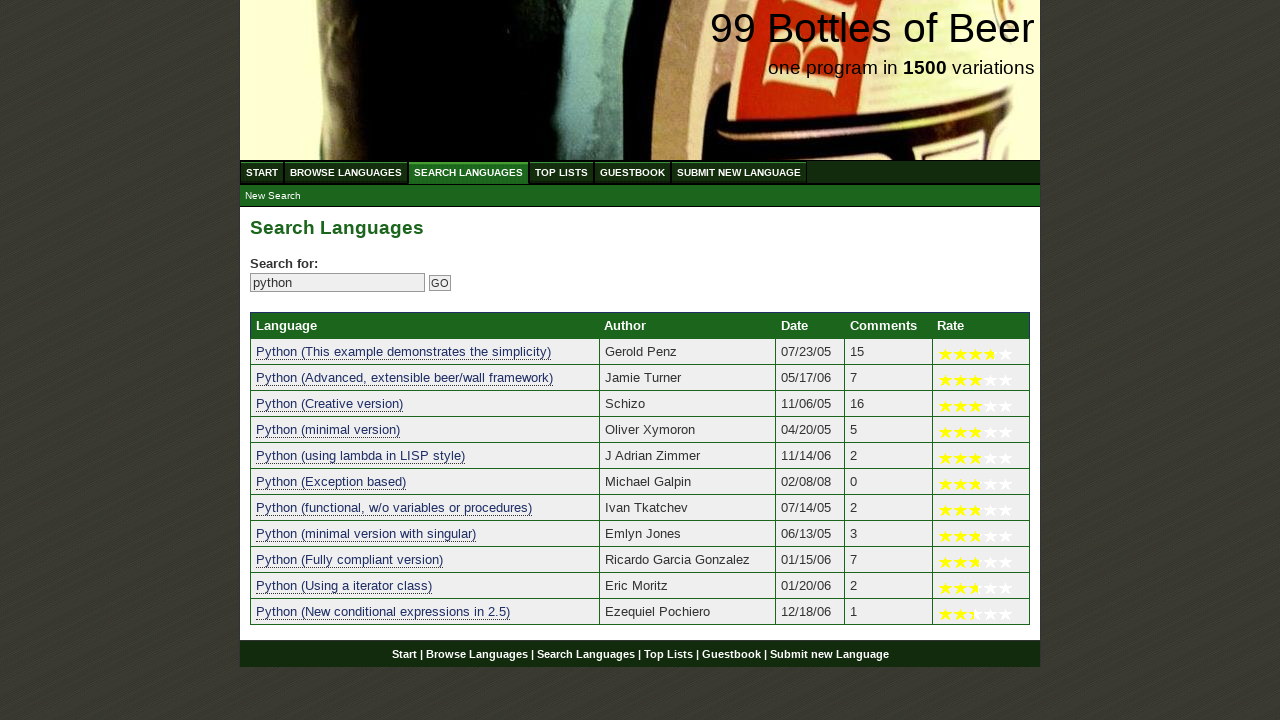